Tests an explicit wait scenario where the script waits for a price to change to $100, clicks a book button, solves a mathematical calculation, and submits the answer

Starting URL: http://suninjuly.github.io/explicit_wait2.html

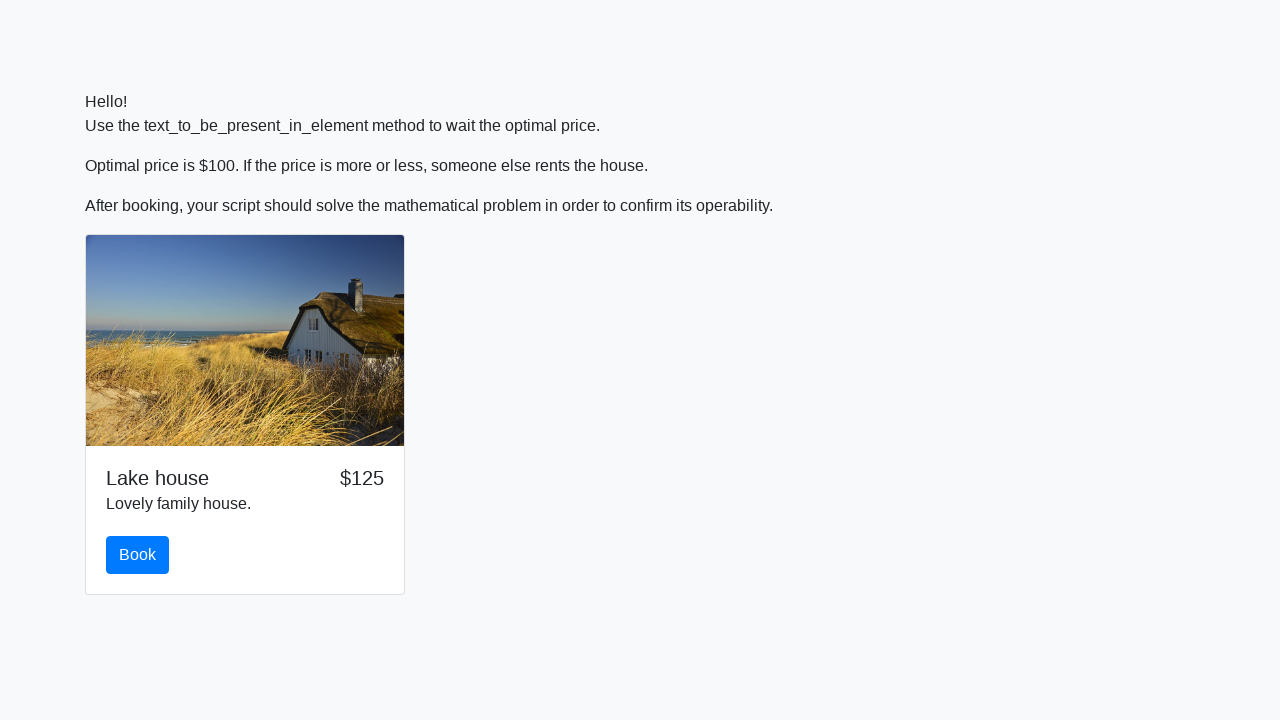

Waited for price to change to $100
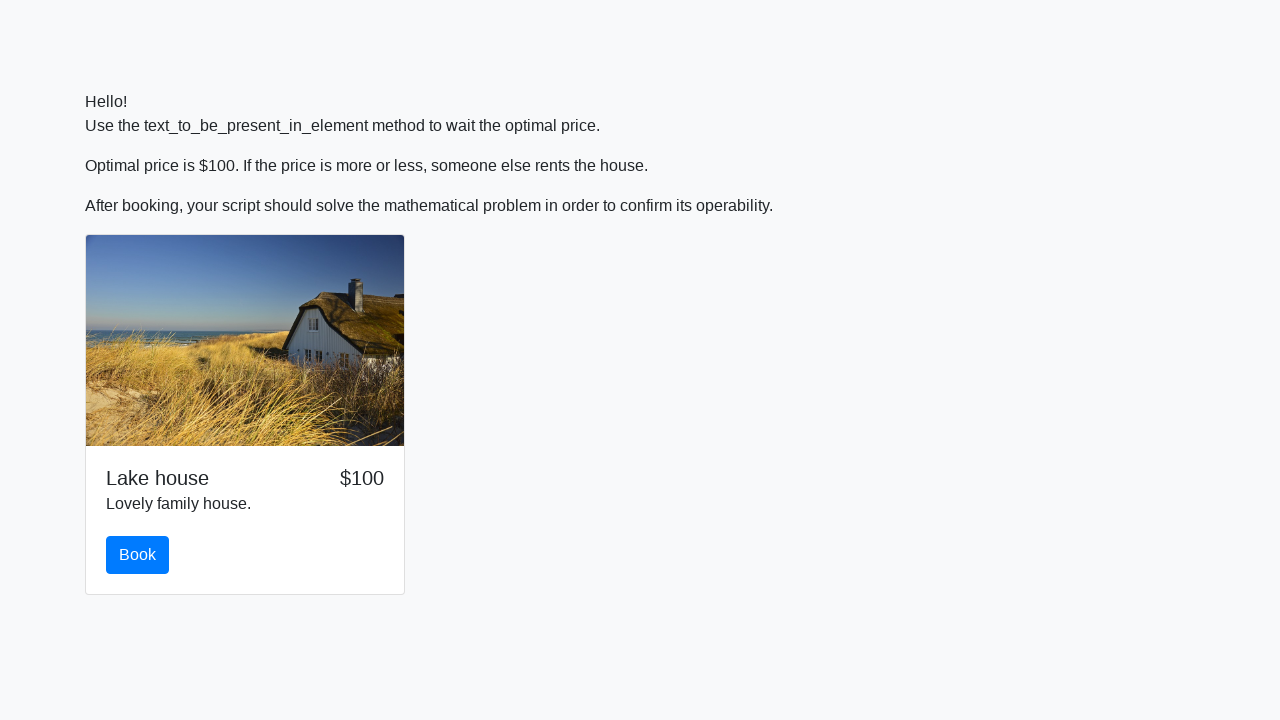

Clicked the Book button at (138, 555) on #book
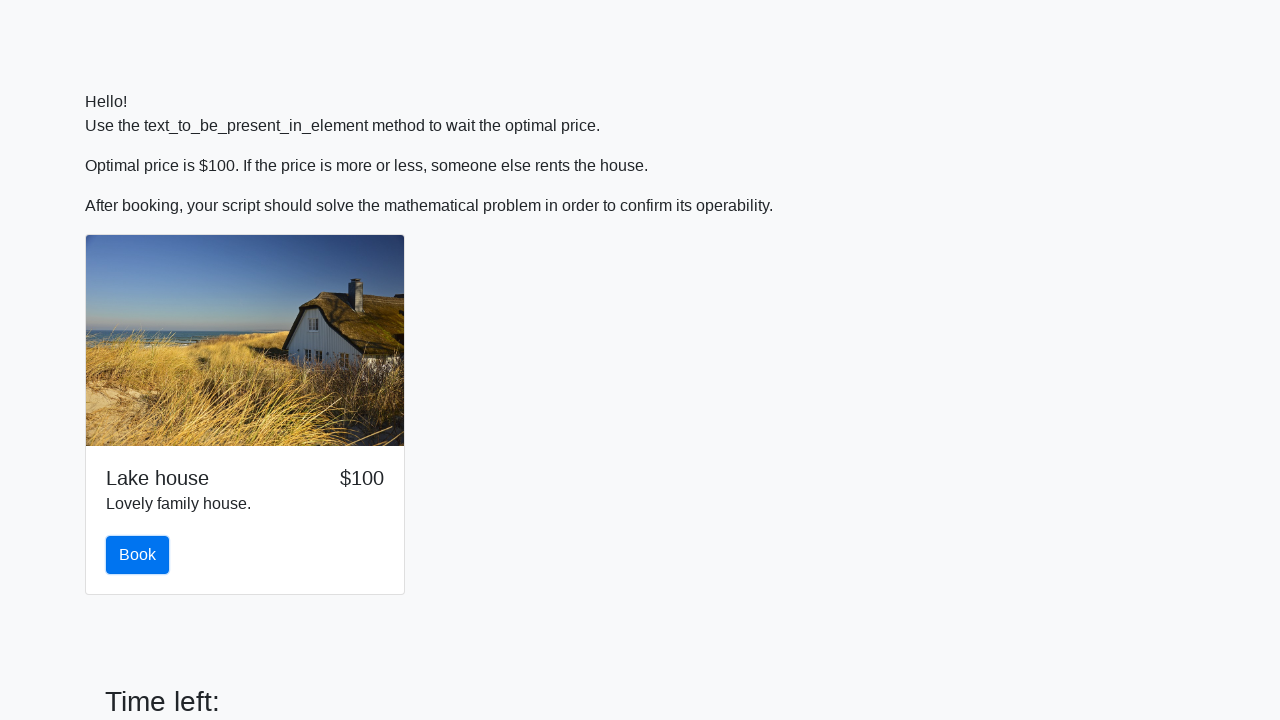

Retrieved the mathematical value from input_value element
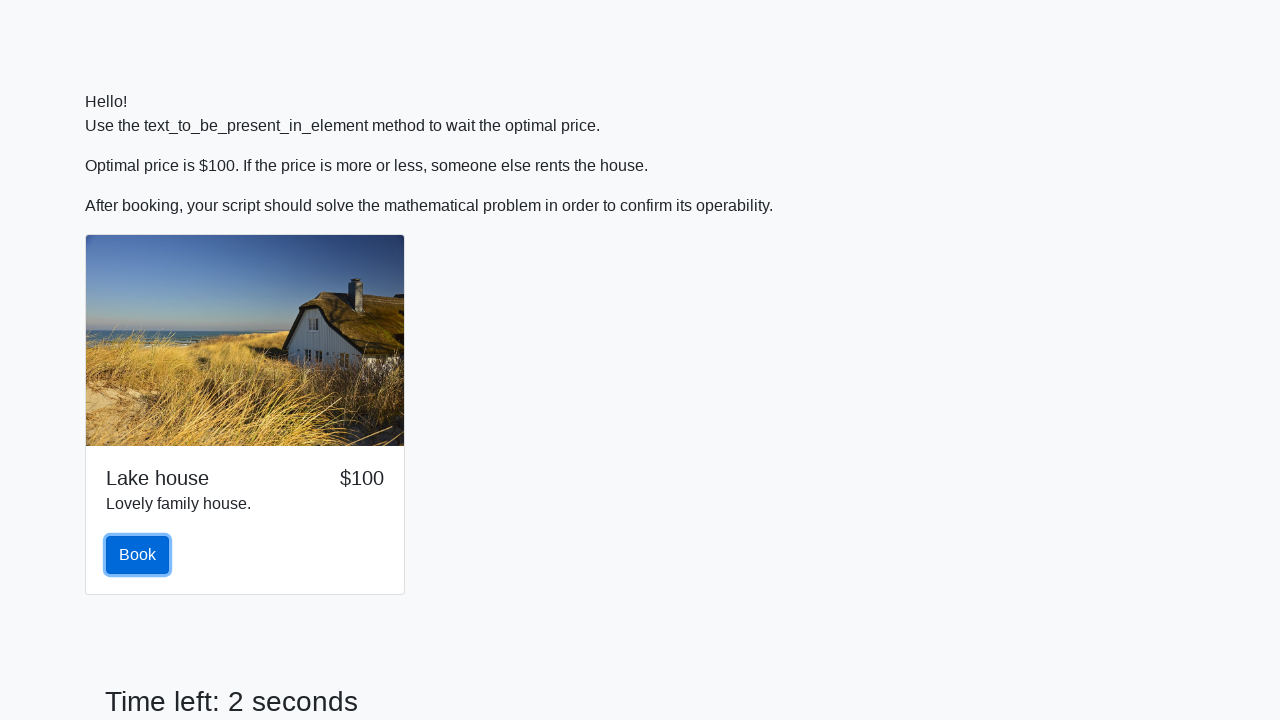

Calculated the mathematical answer
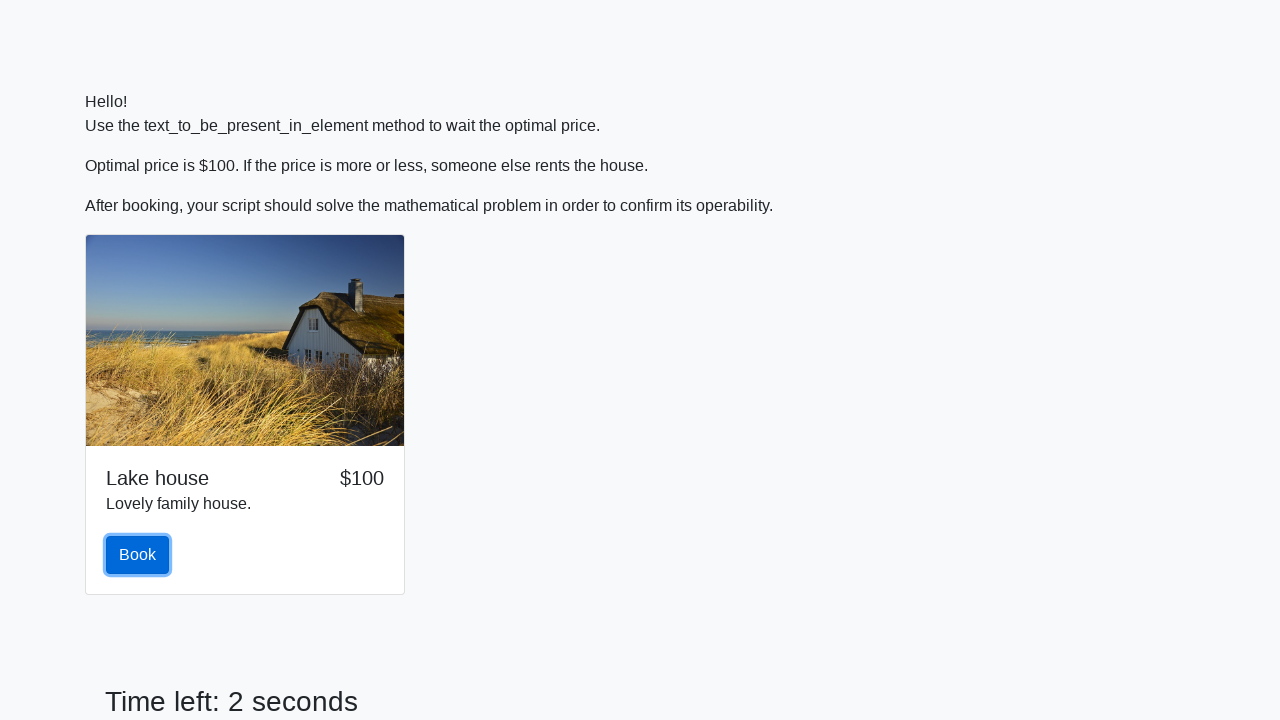

Filled in the calculated answer on #answer
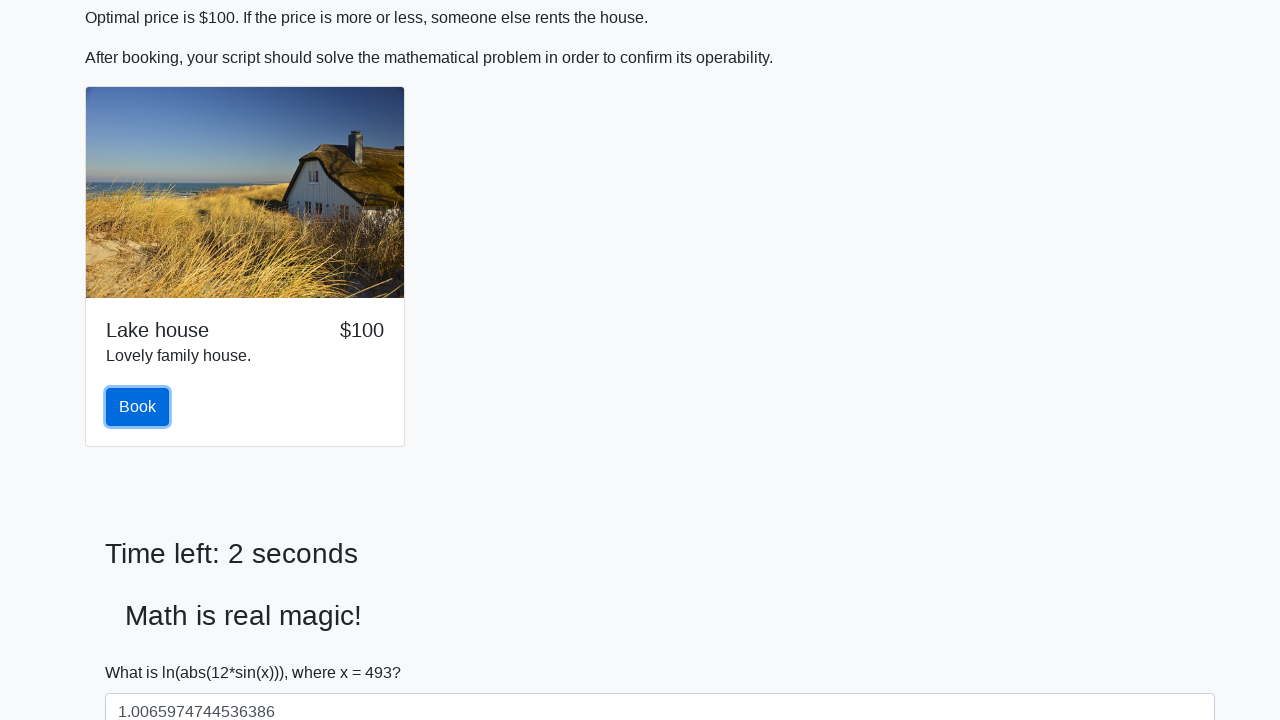

Clicked the solve/submit button at (143, 651) on #solve
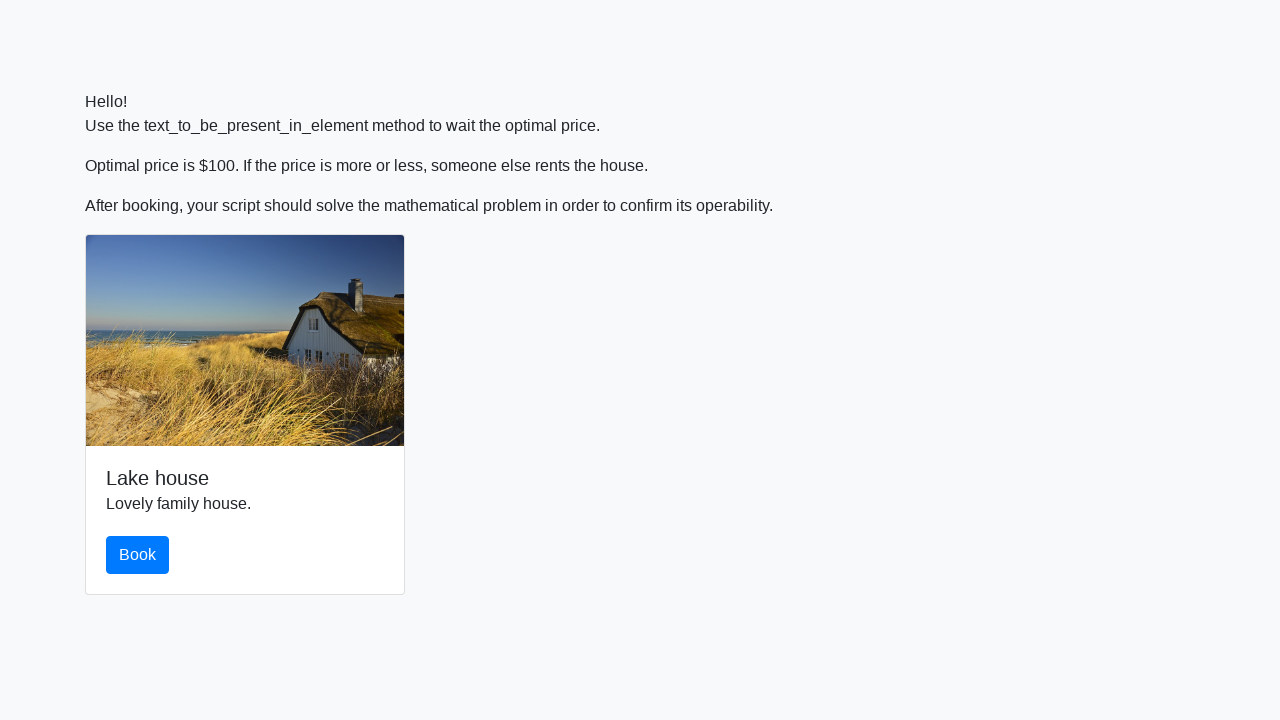

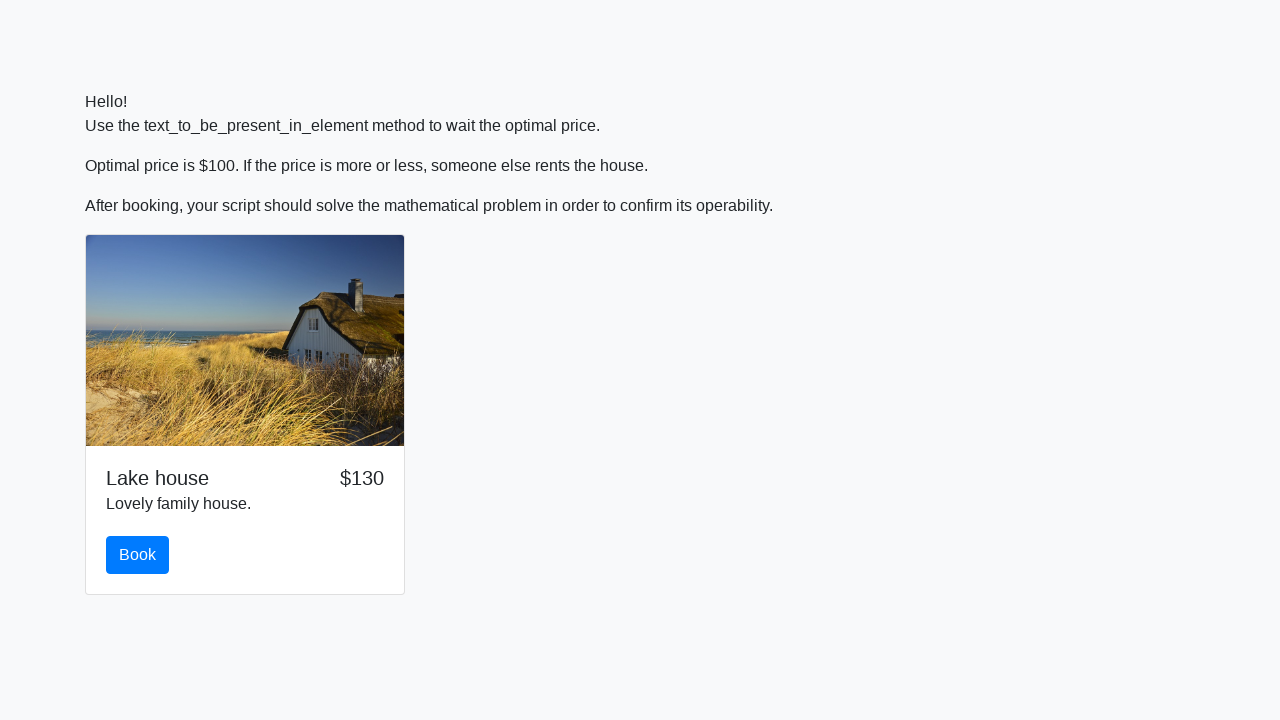